Tests verifying the presence of the web table element on the page

Starting URL: https://rahulshettyacademy.com/AutomationPractice/

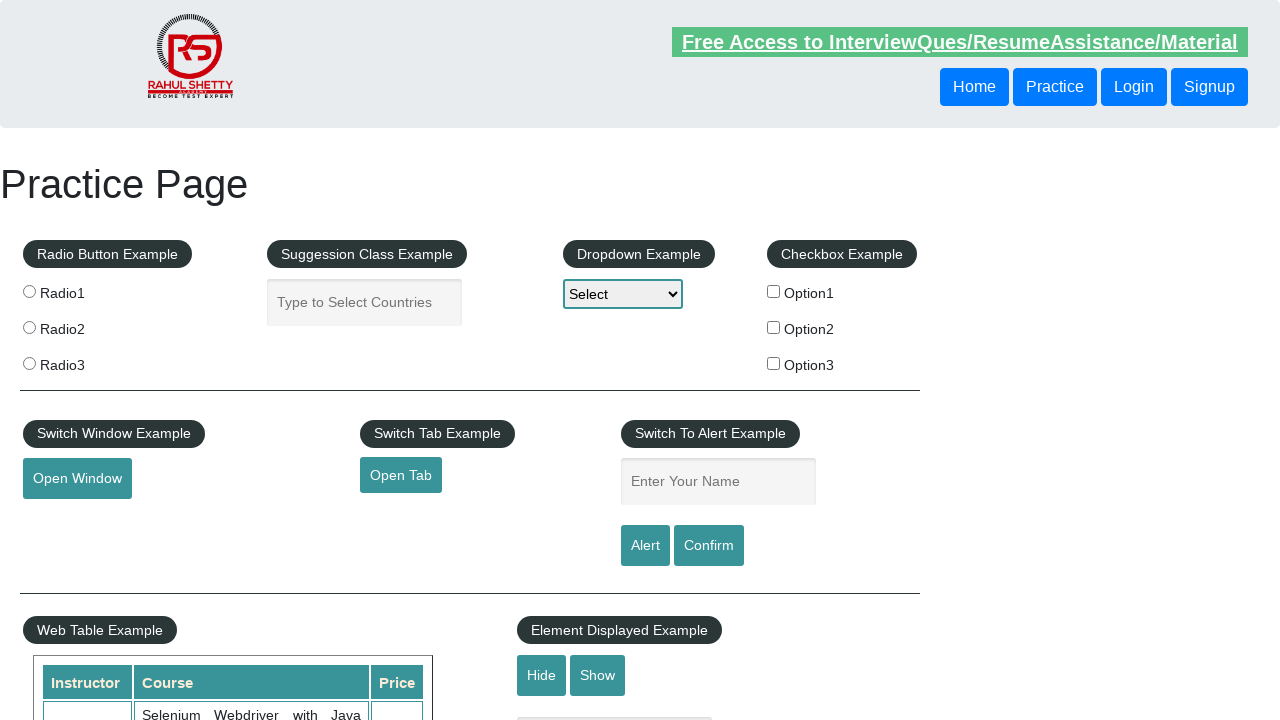

Waited for web table element with id 'product' to be present on the page
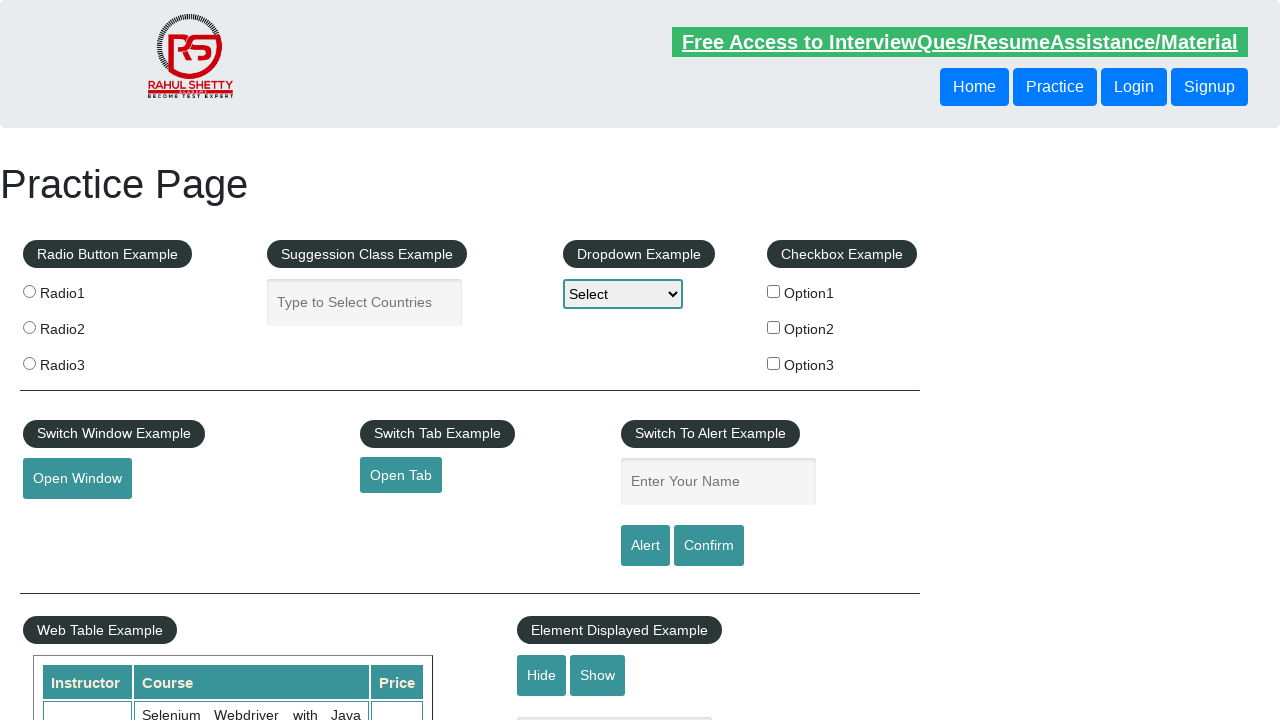

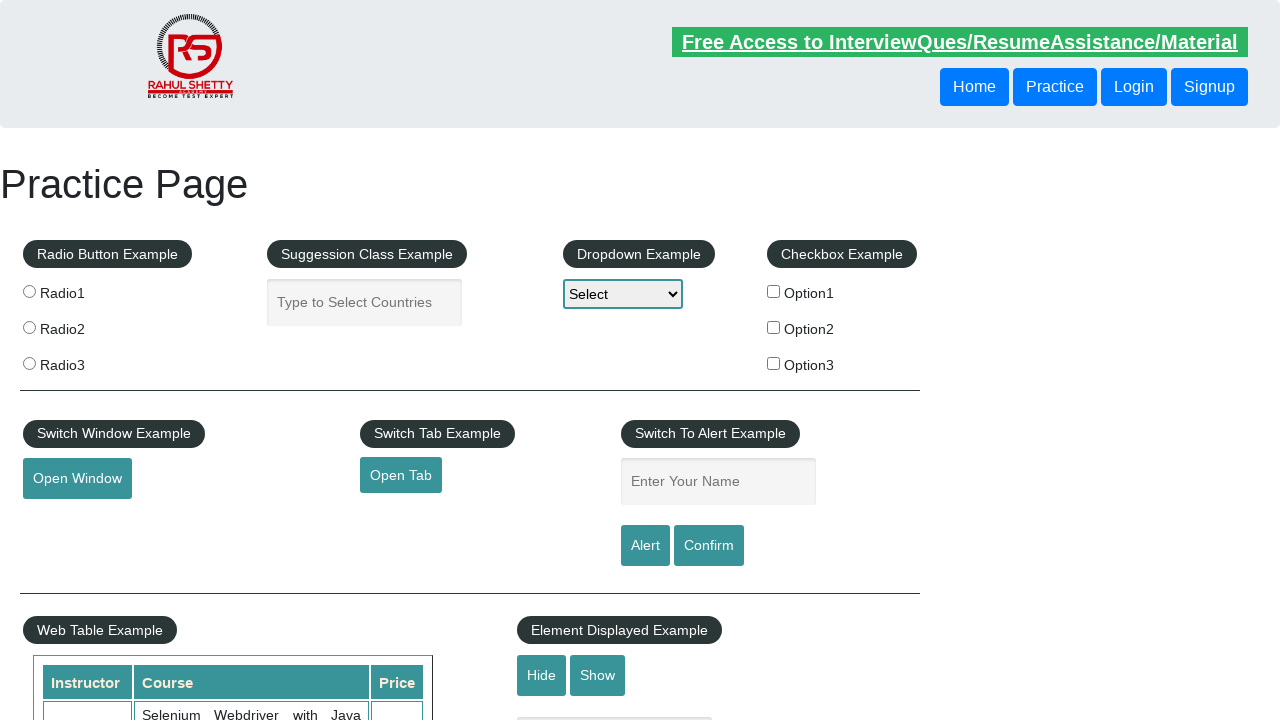